Solves a mathematical captcha by calculating a value from an image attribute, filling the result, checking checkboxes, and submitting the form

Starting URL: https://suninjuly.github.io/get_attribute.html

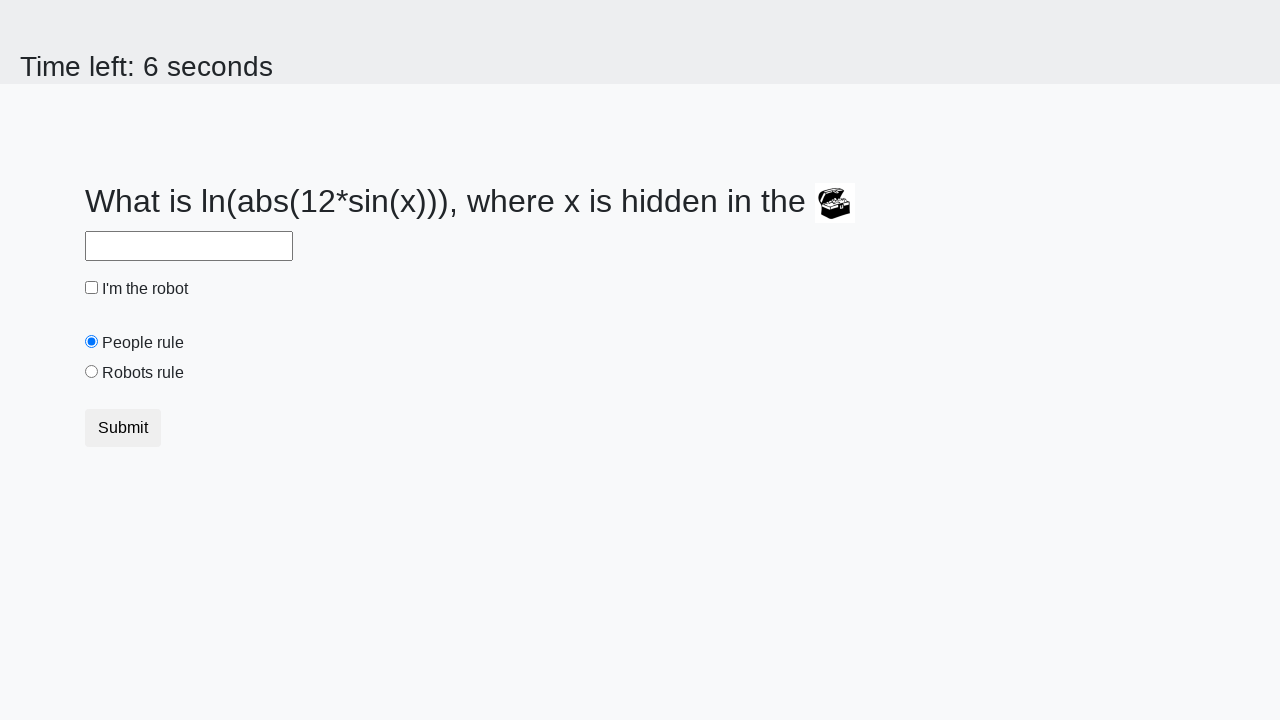

Located treasure image element
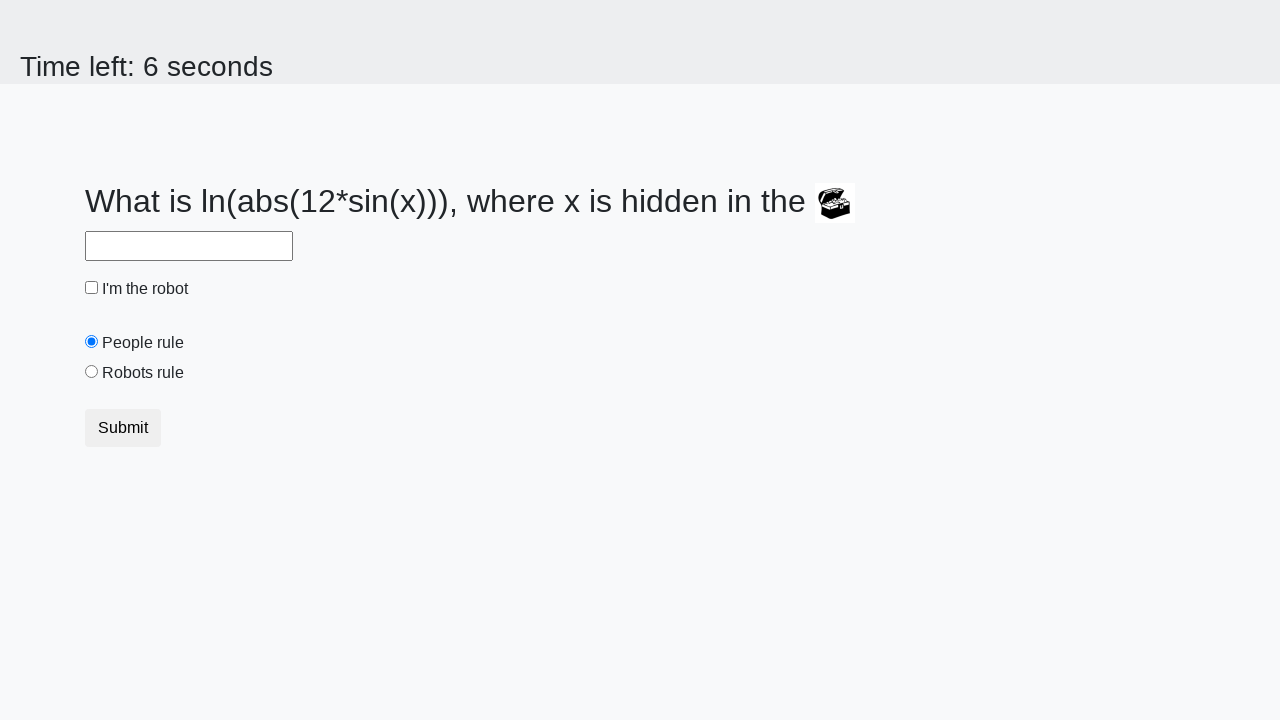

Extracted valuex attribute and calculated mathematical result using logarithm formula
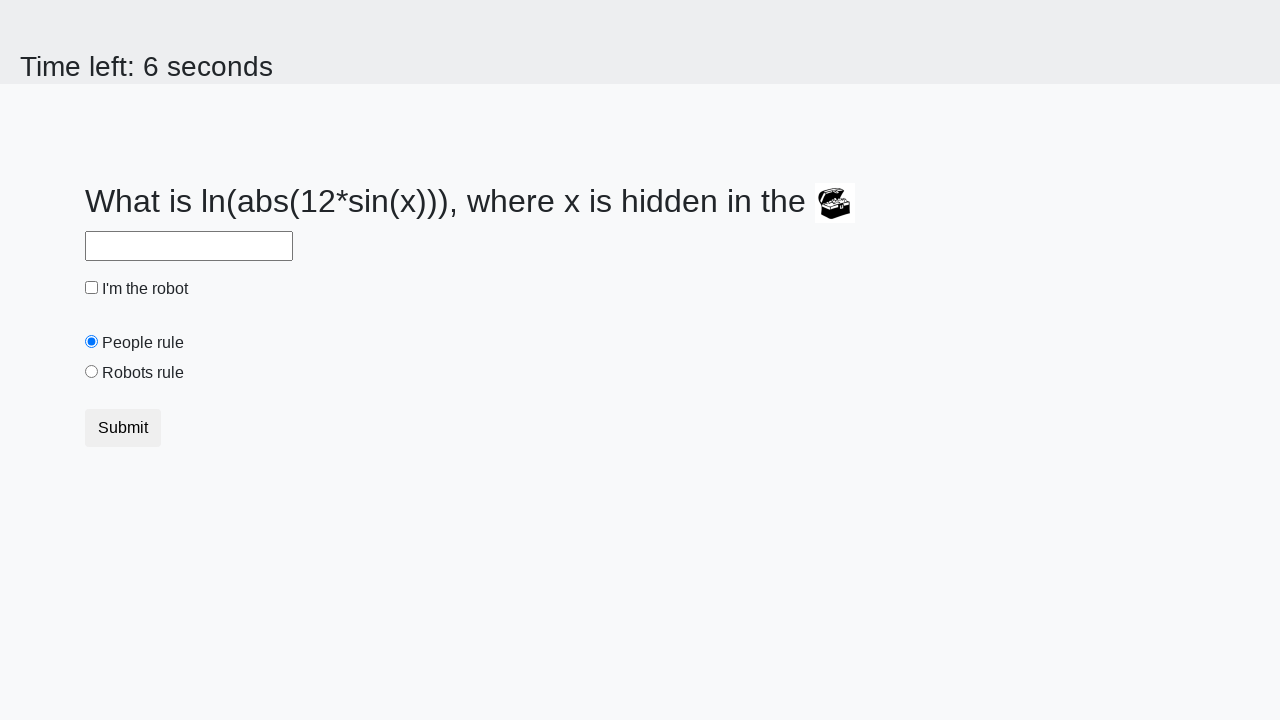

Filled calculated value '1.8338598045986783' into input field on //input
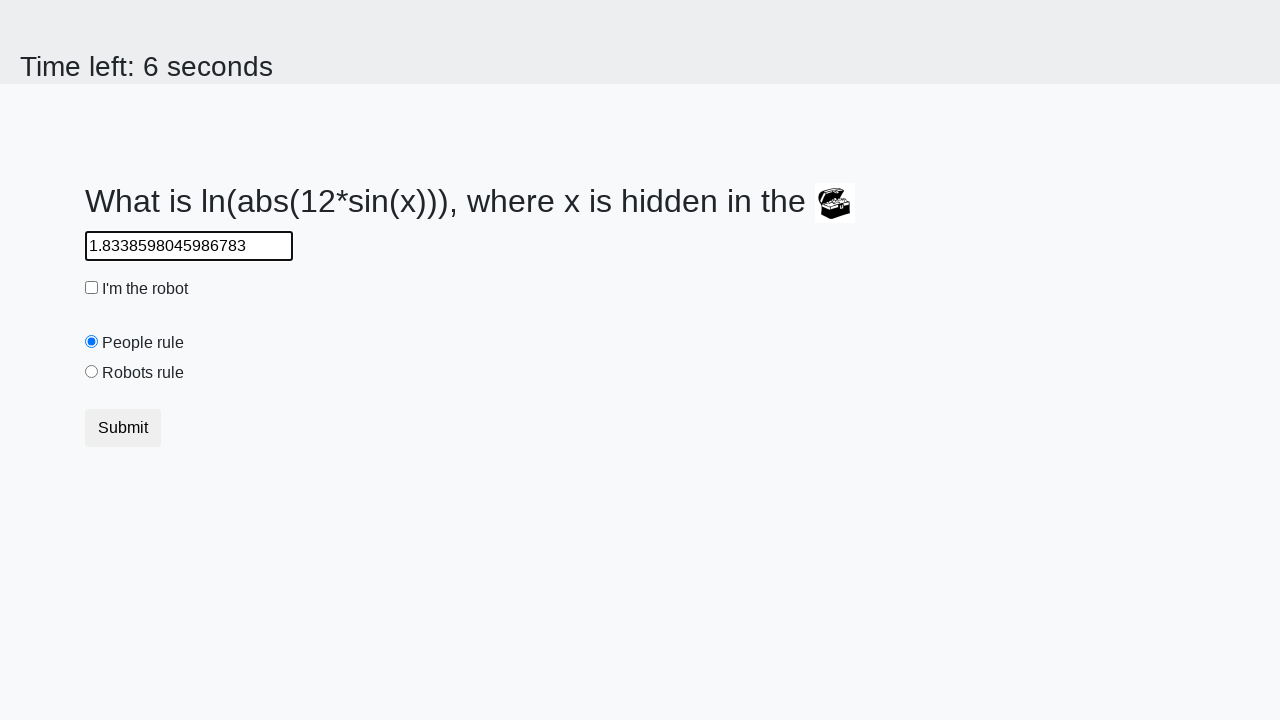

Checked the robot checkbox at (92, 288) on [id='robotCheckbox']
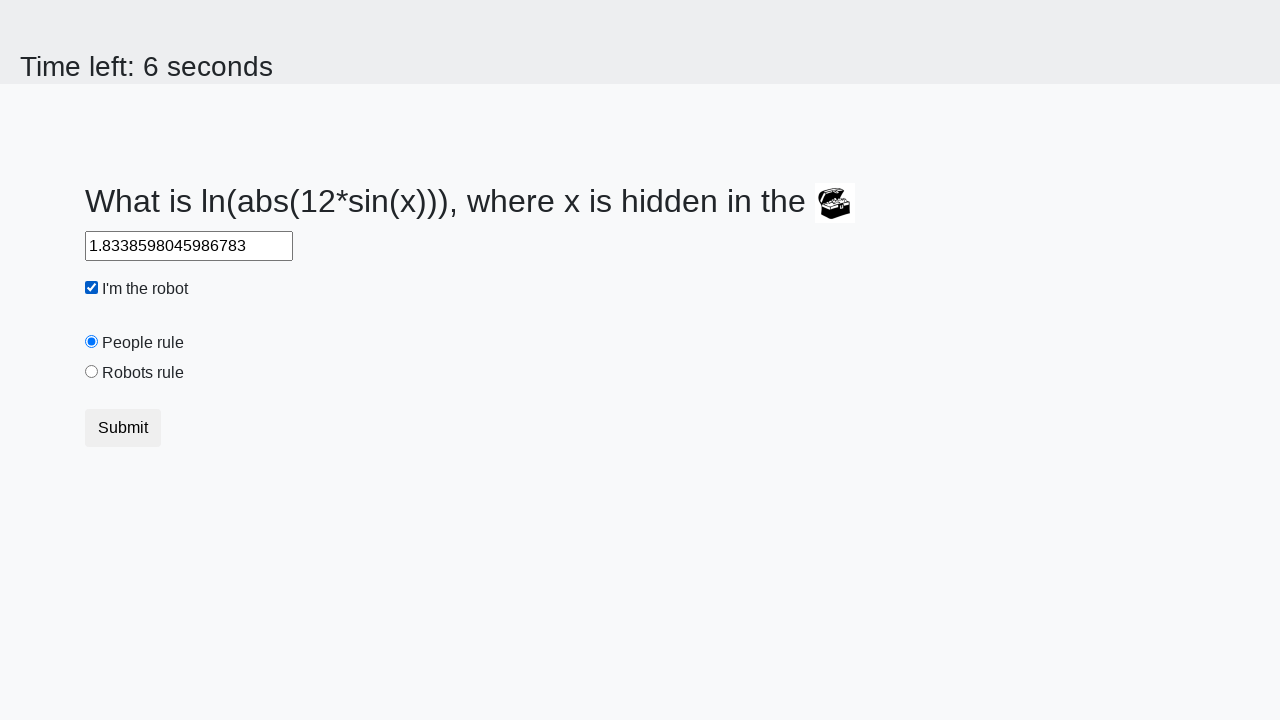

Selected the robots rule radio button at (92, 372) on [id='robotsRule']
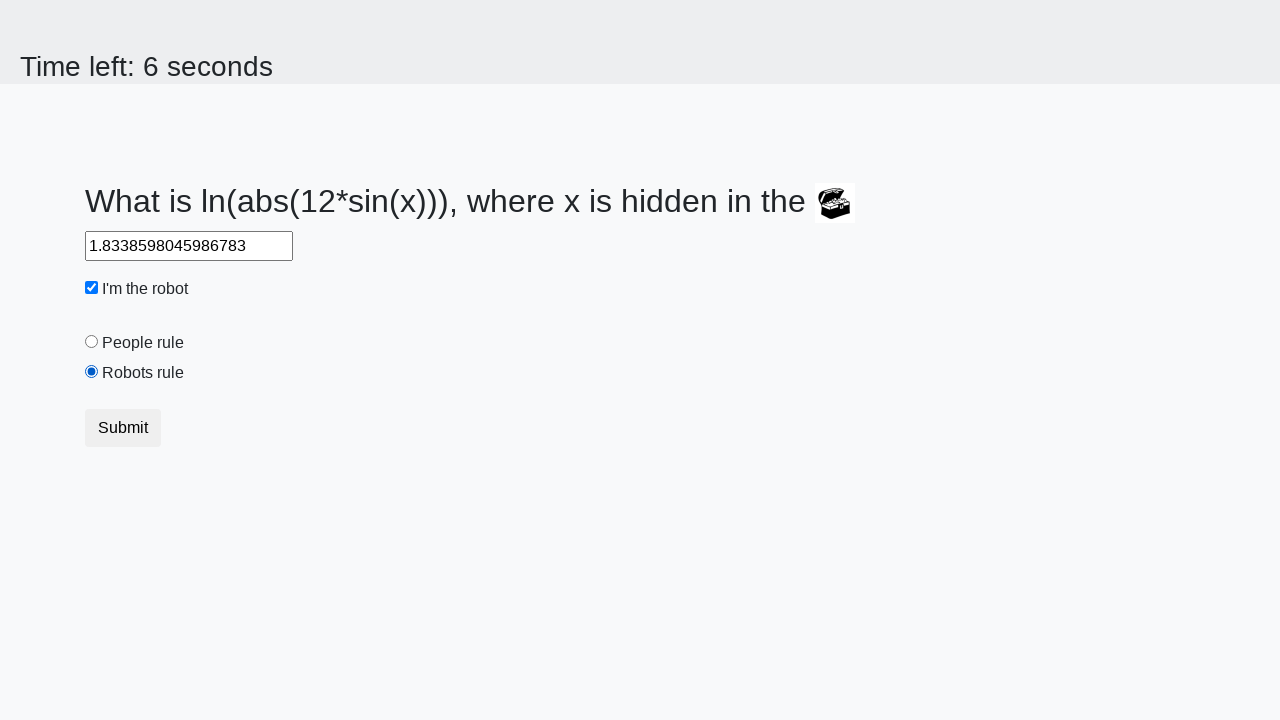

Clicked submit button to complete form submission at (123, 428) on button.btn
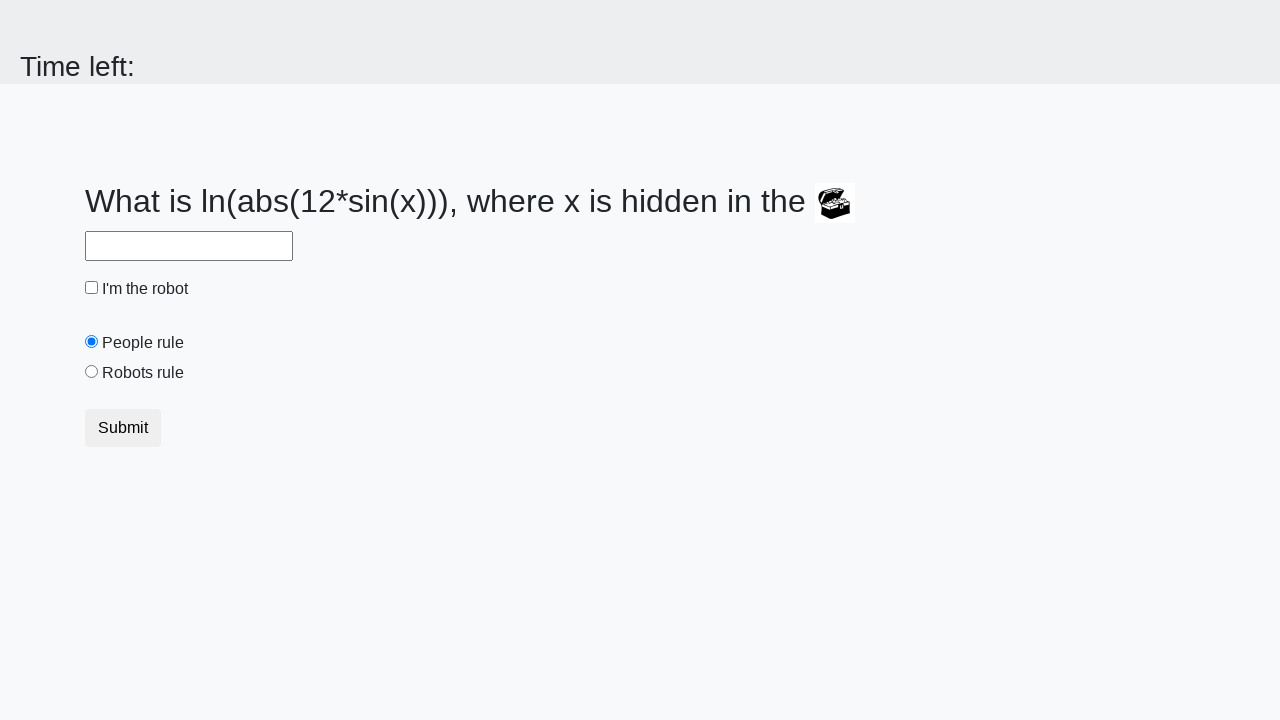

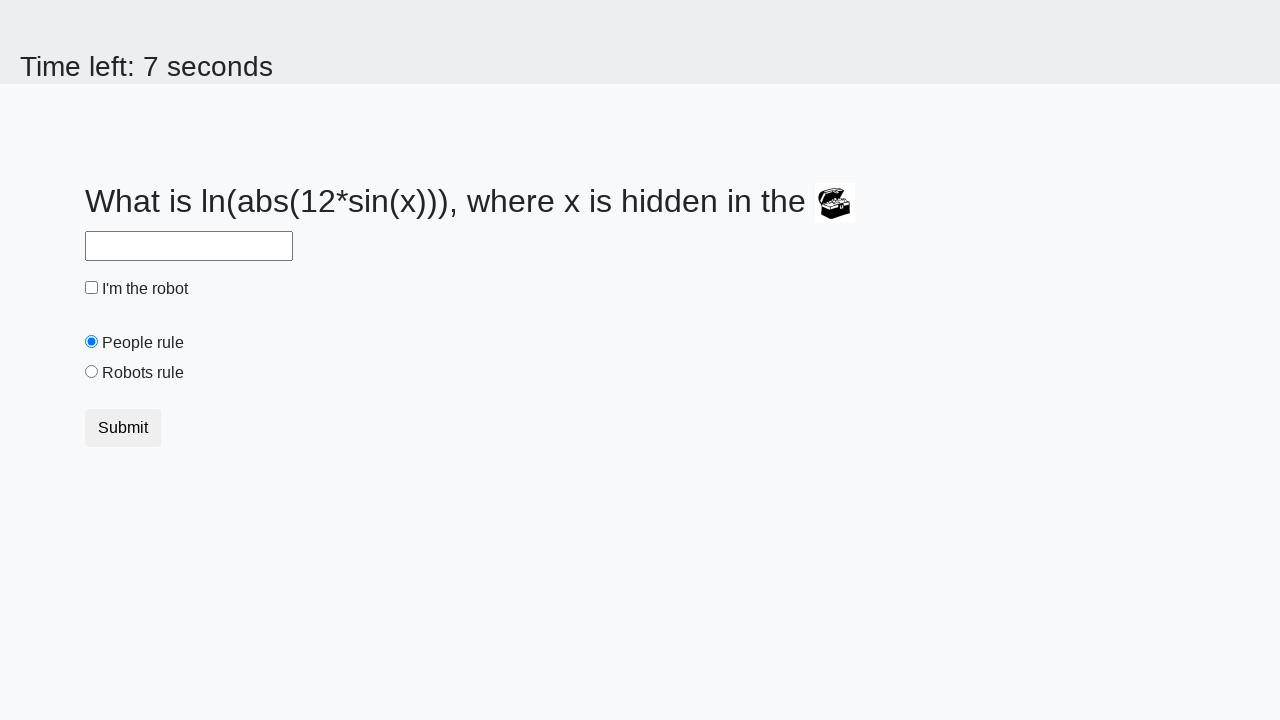